Tests HTML form interaction on W3Schools by clearing existing values in first and last name fields, entering new values, and submitting the form.

Starting URL: https://www.w3schools.com/html/html_forms.asp

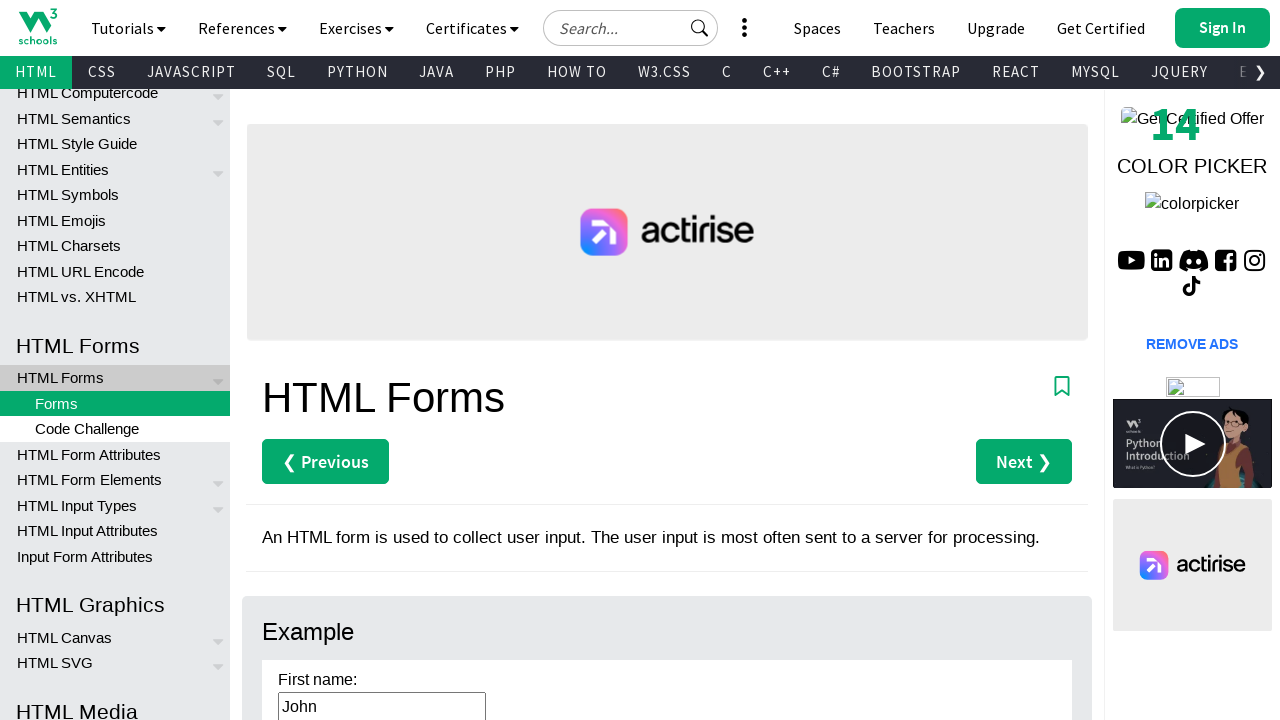

Cleared the first name field on #fname
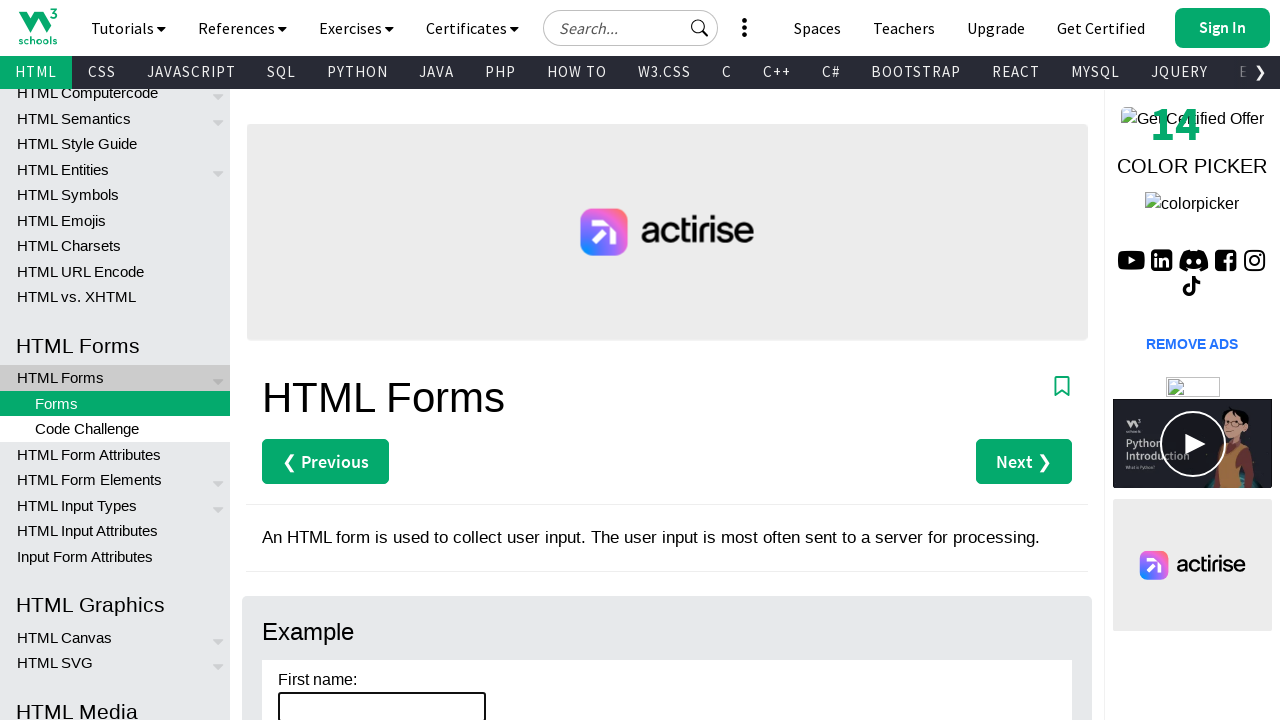

Cleared the last name field on #lname
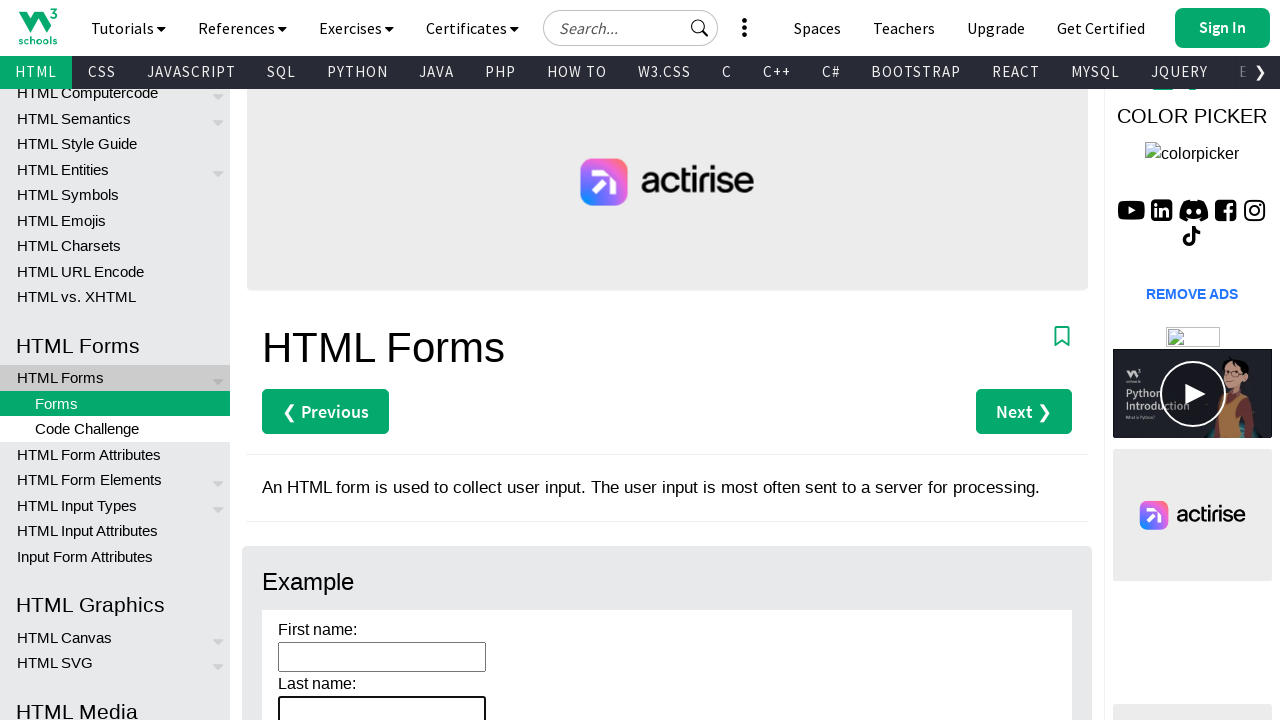

Entered 'Navi' in the first name field on #fname
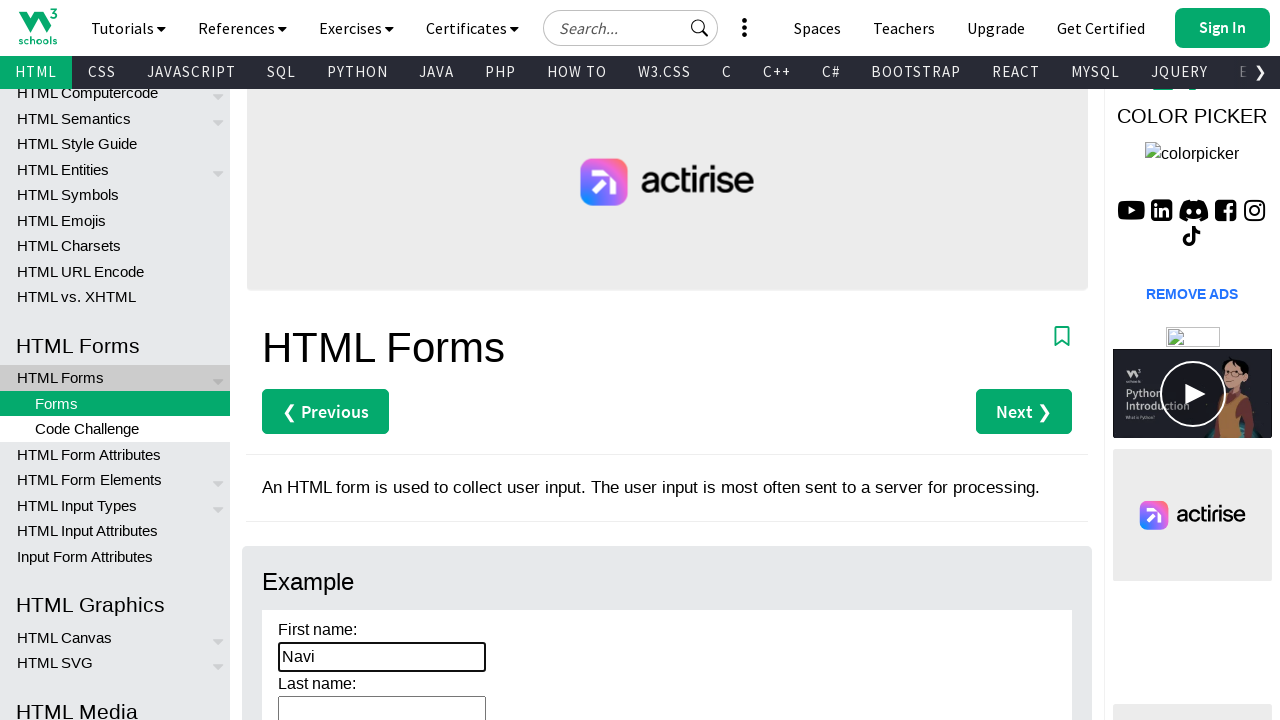

Entered 'Patil' in the last name field on #lname
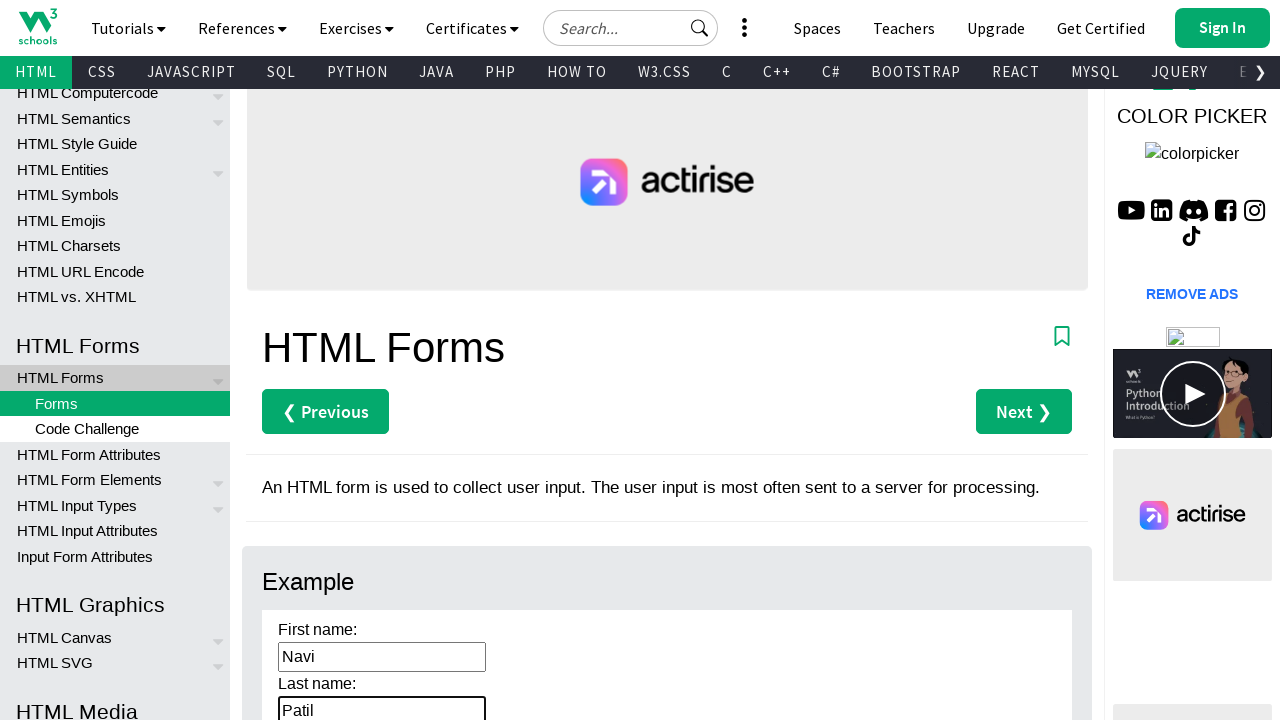

Clicked the form submit button at (311, 360) on xpath=//*[@id='main']/div[3]/div/form/input[3]
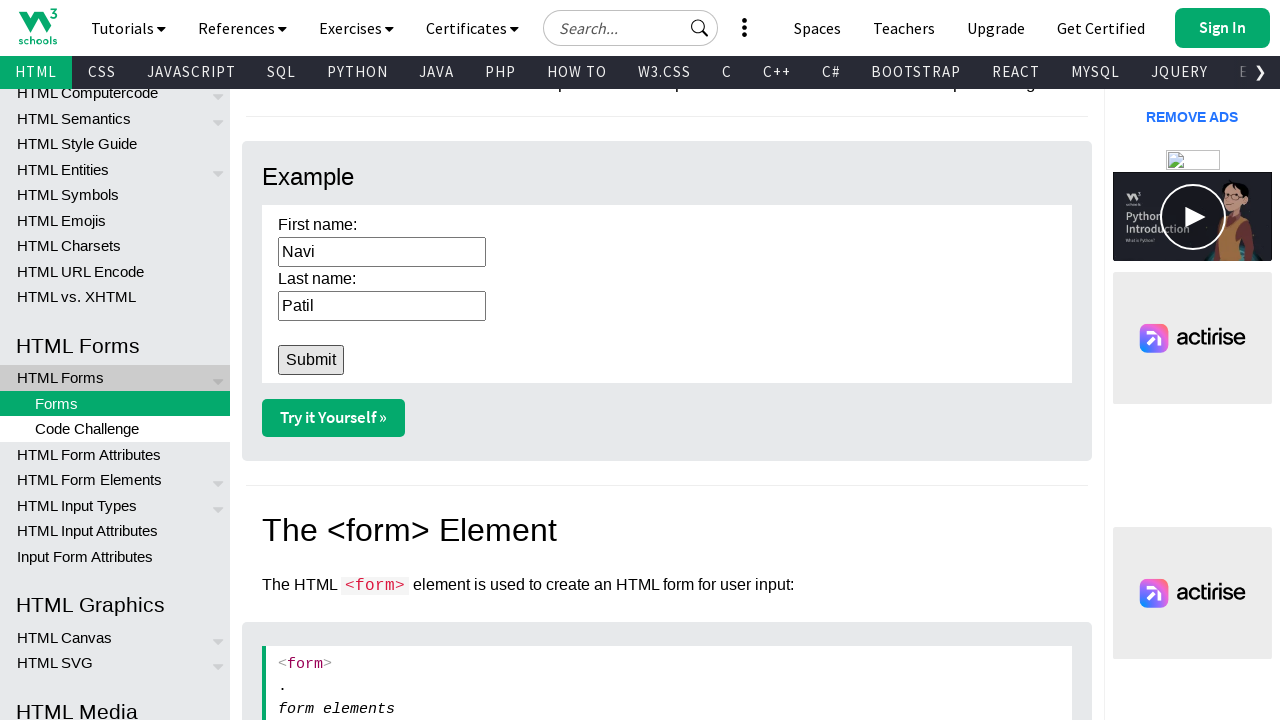

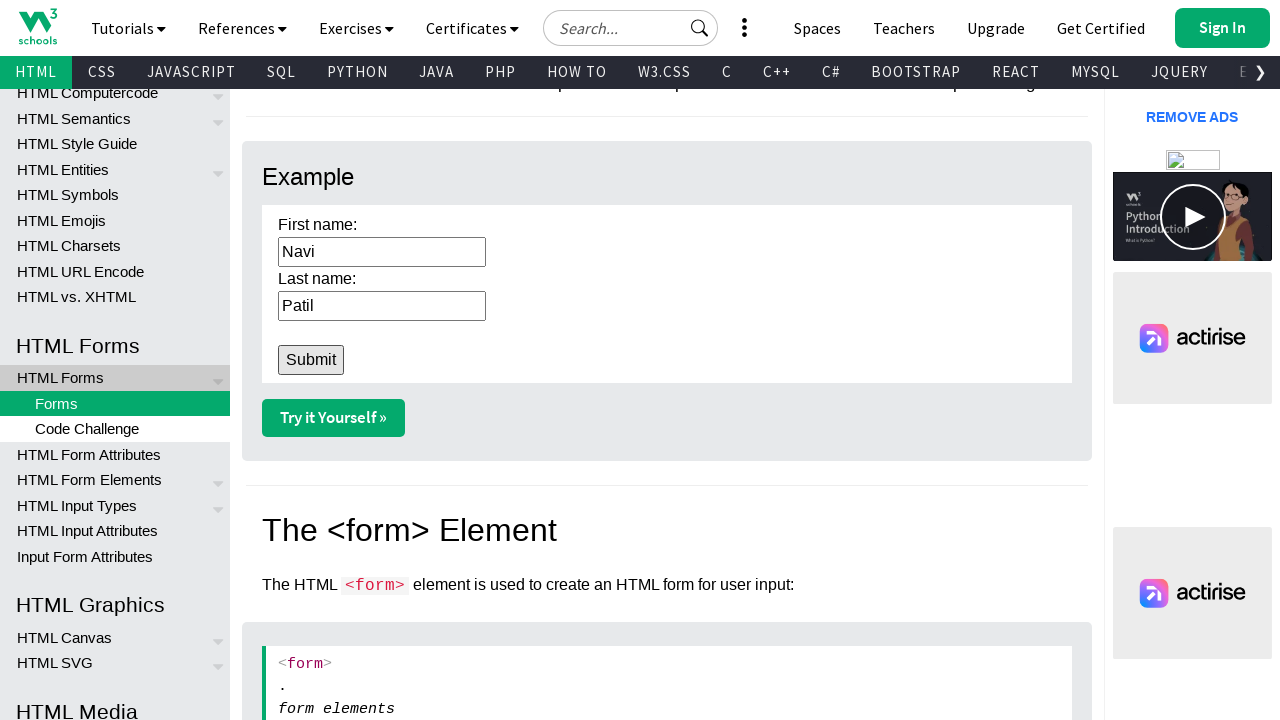